Tests the automation practice form by verifying that the date of birth input field contains the current date in the expected format (D MMM YYYY).

Starting URL: https://demoqa.com/automation-practice-form

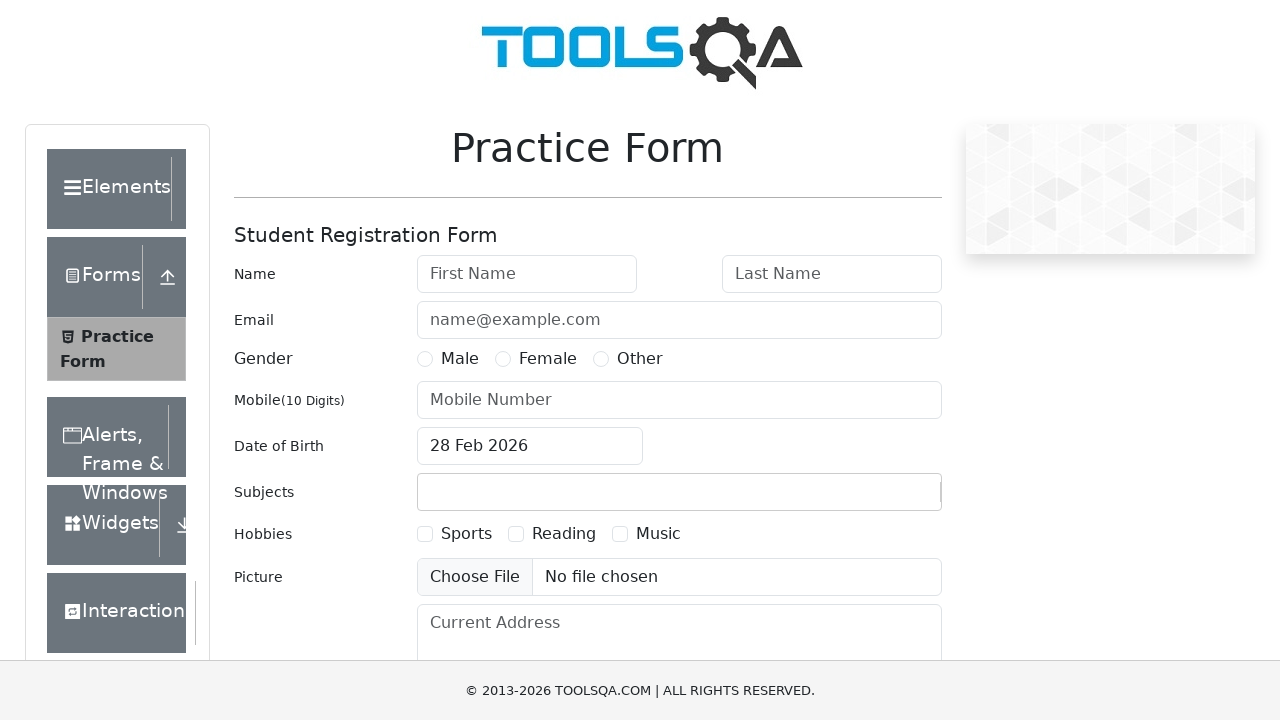

Retrieved input value from date of birth field
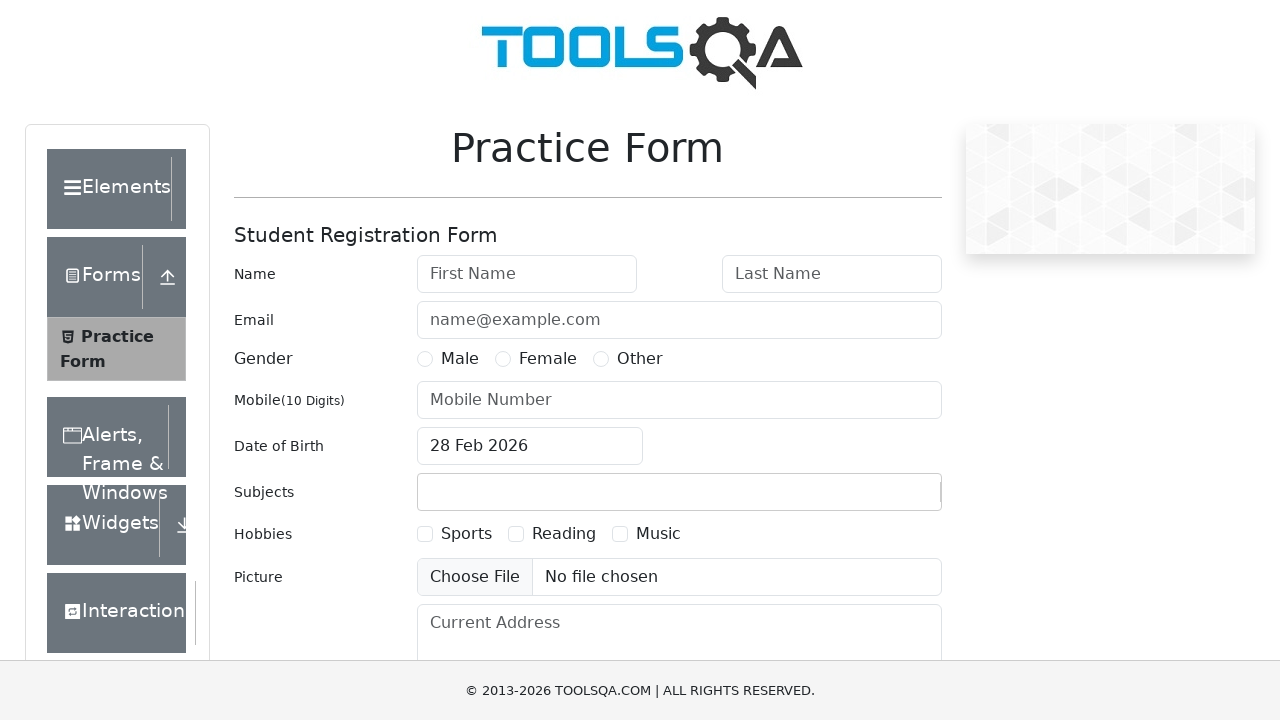

Generated expected date format for today
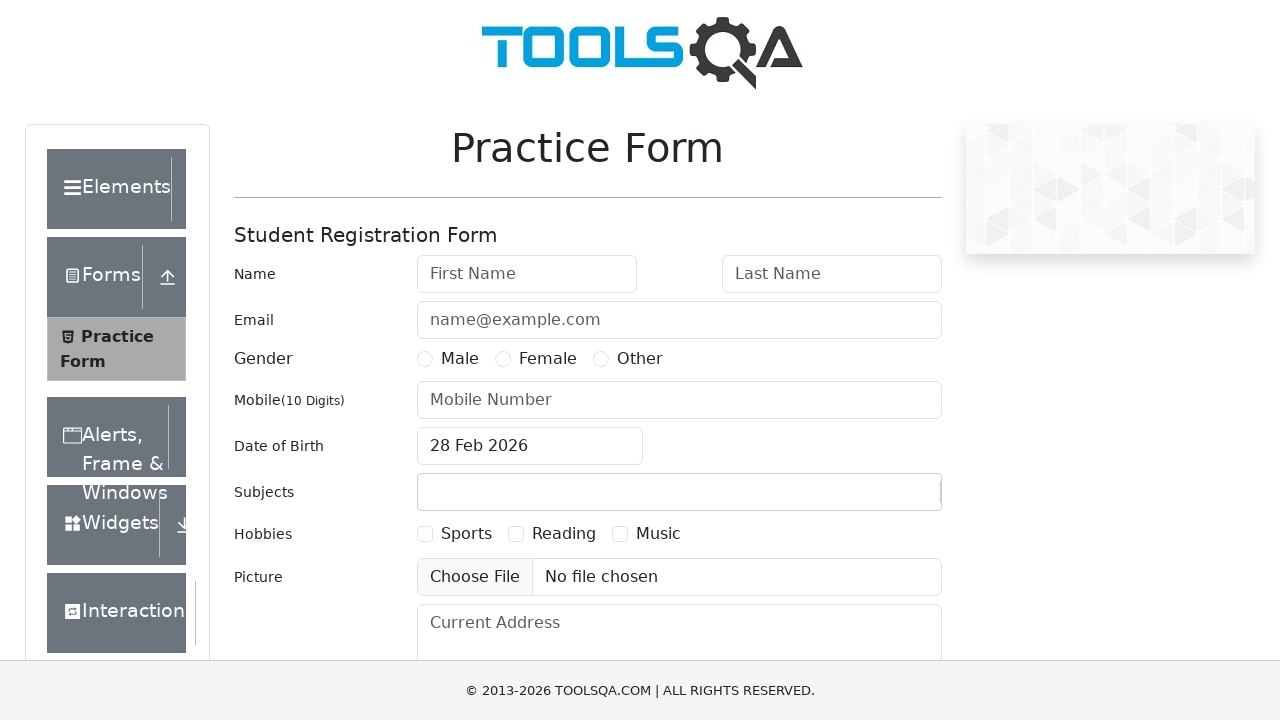

Verified date of birth field contains current date: 28 Feb 2026
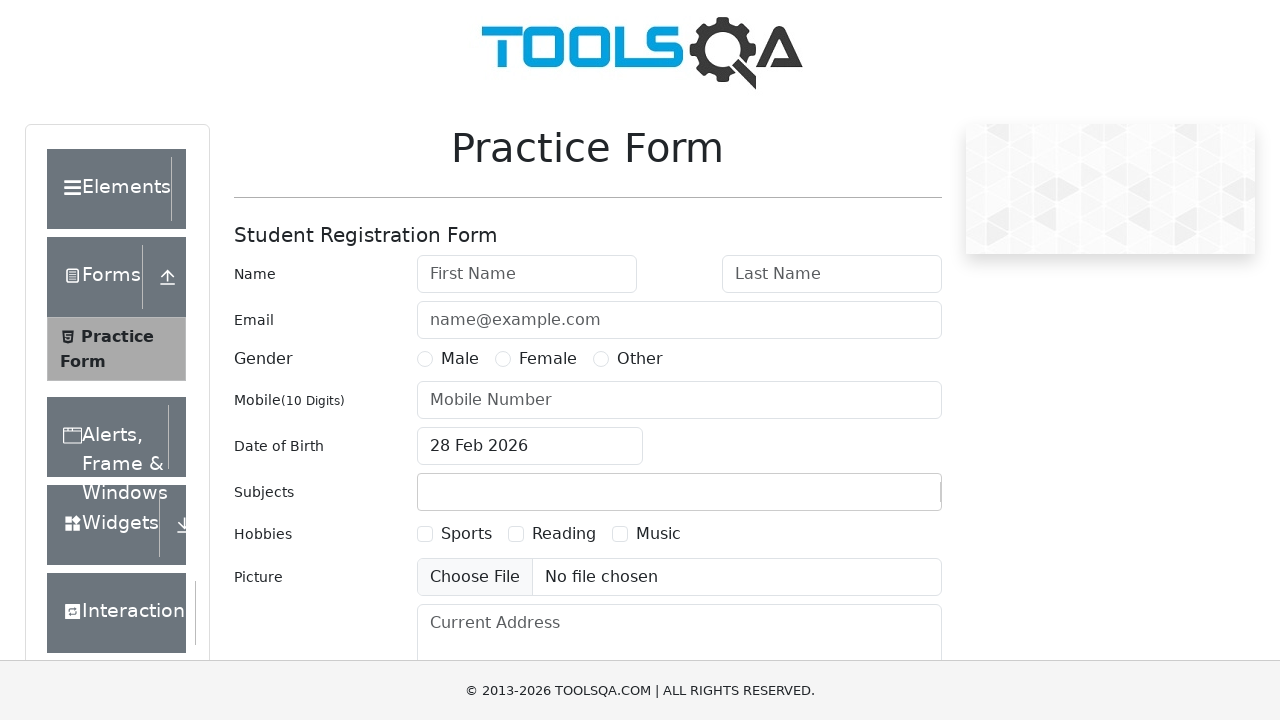

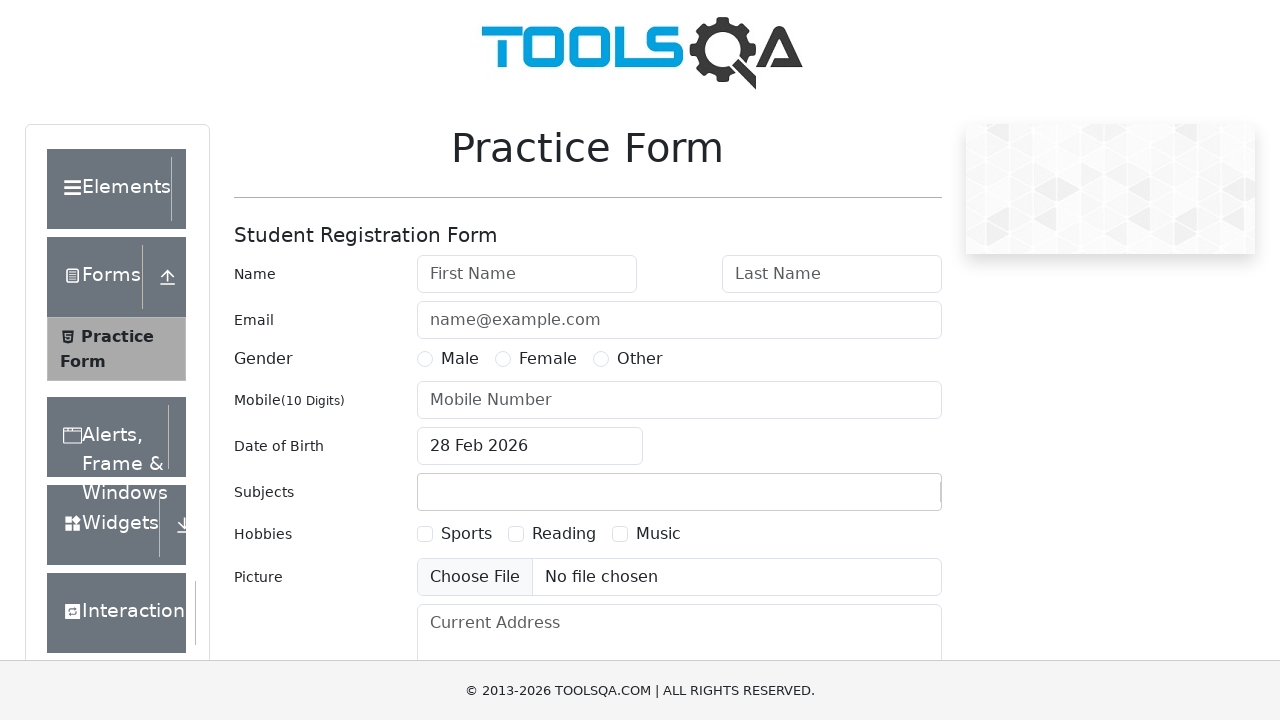